Tests browser alert handling by clicking a button to trigger a confirmation alert, accepting the alert, and verifying the result message is displayed

Starting URL: https://training-support.net/webelements/alerts

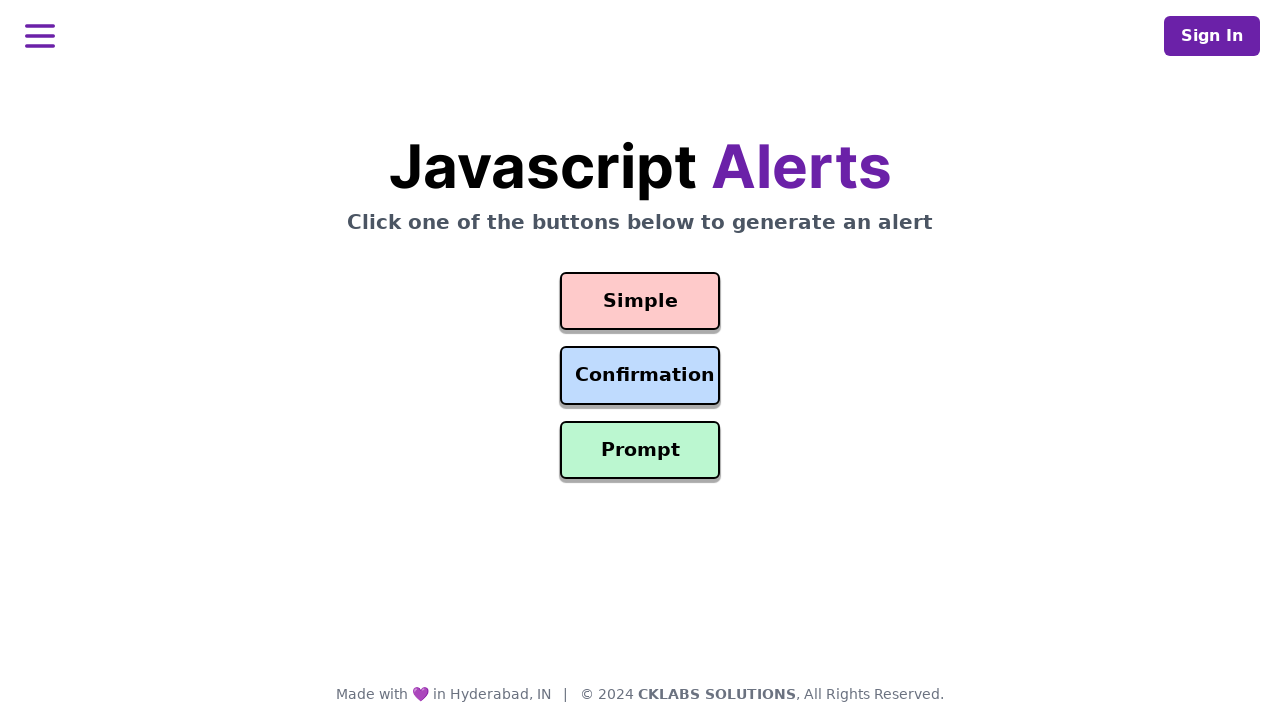

Set up dialog handler to automatically accept confirmation alerts
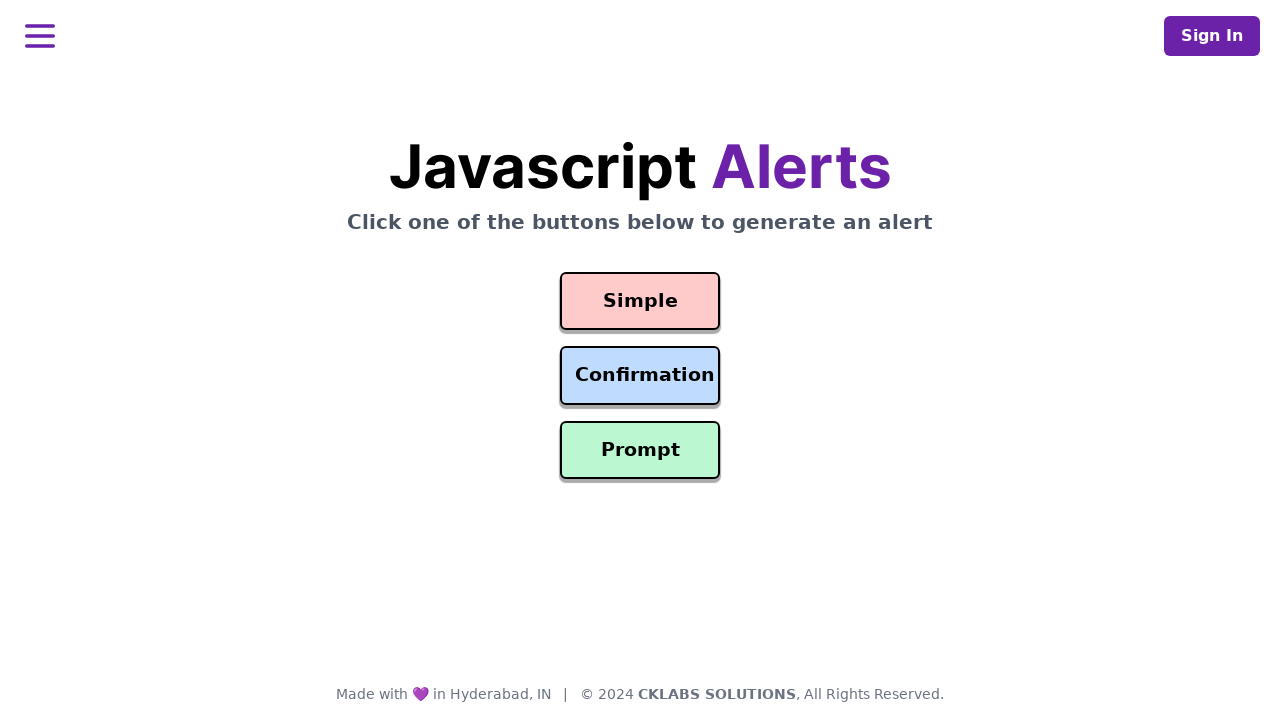

Clicked confirmation button to trigger alert at (640, 376) on #confirmation
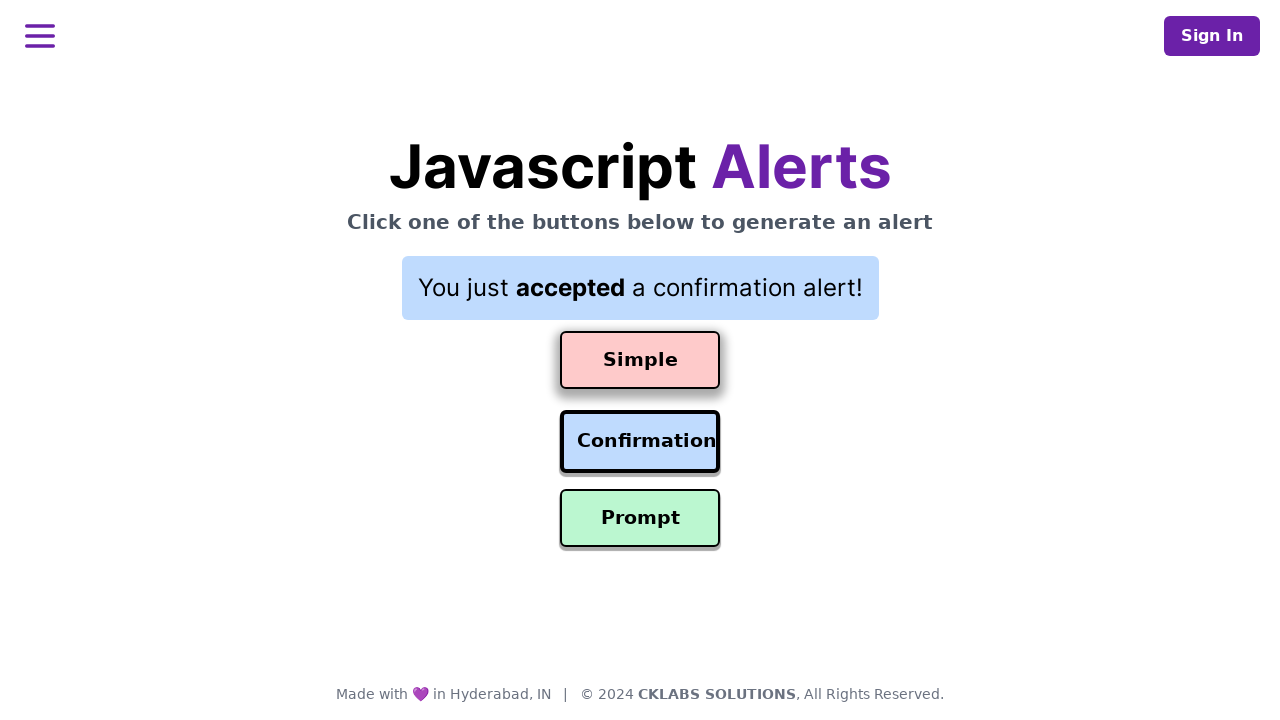

Result message displayed after accepting alert
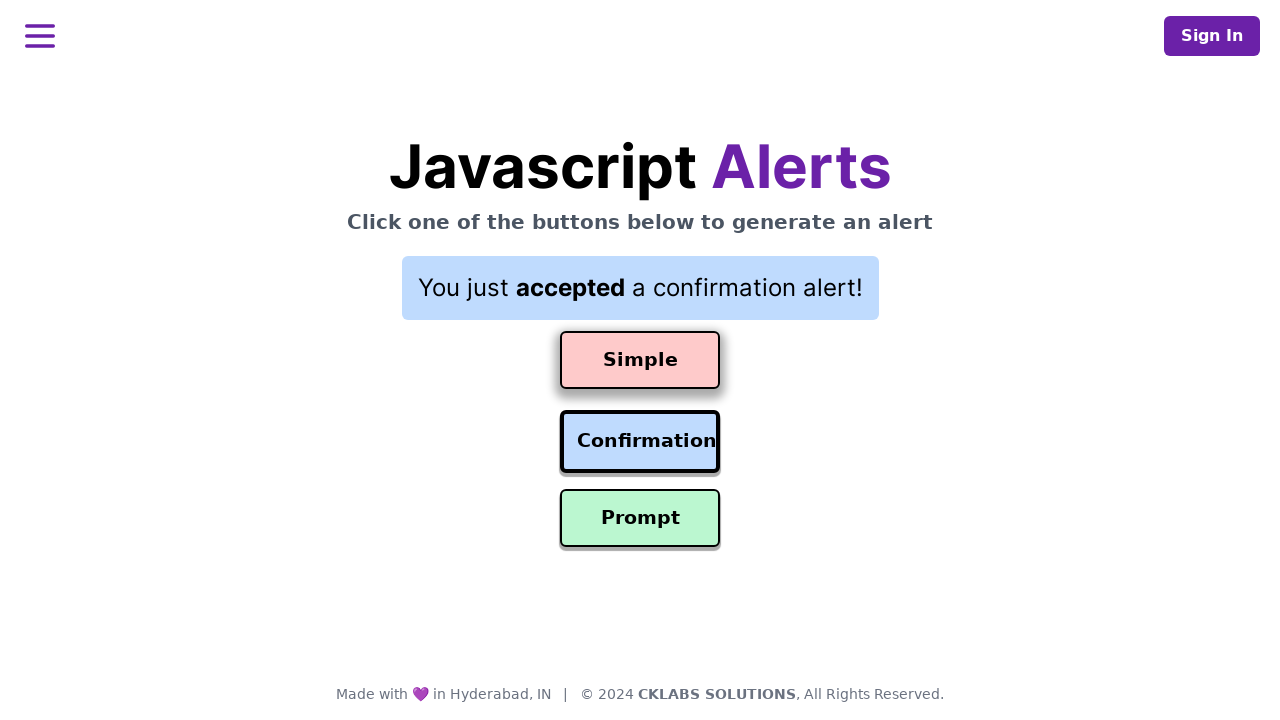

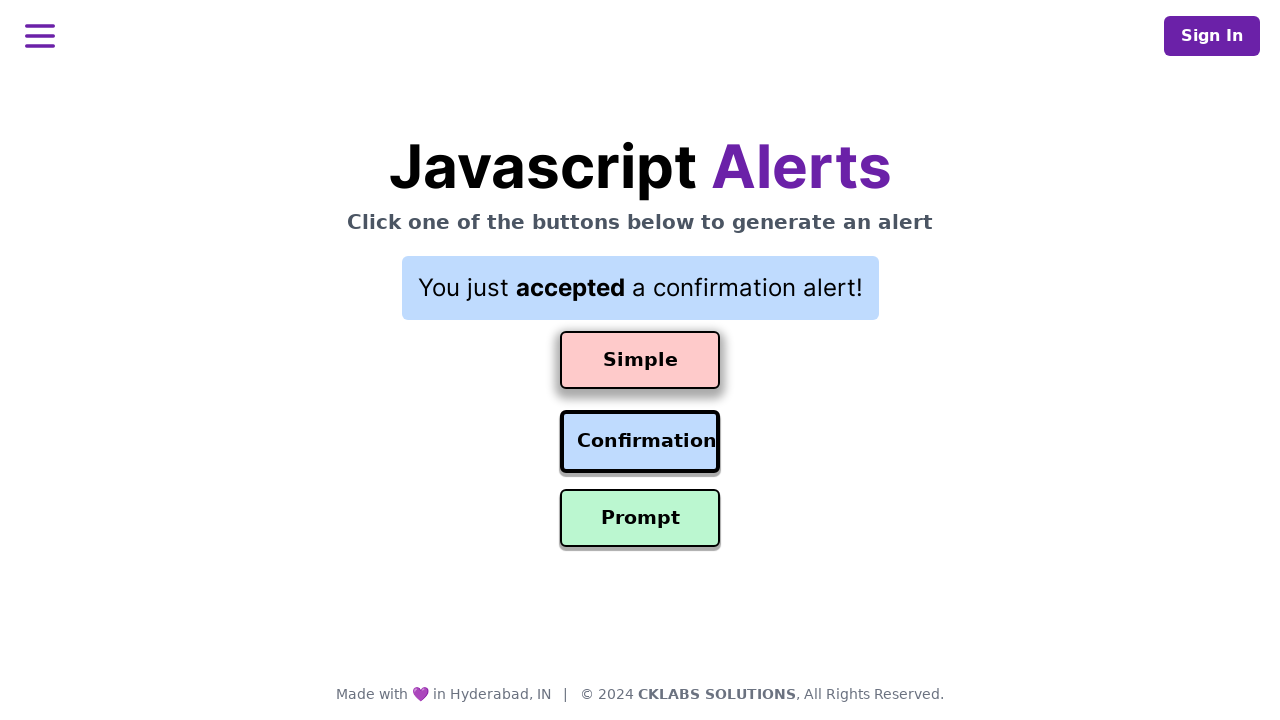